Tests browser window handling by clicking a button that opens a new browser window

Starting URL: https://demoqa.com/browser-windows/

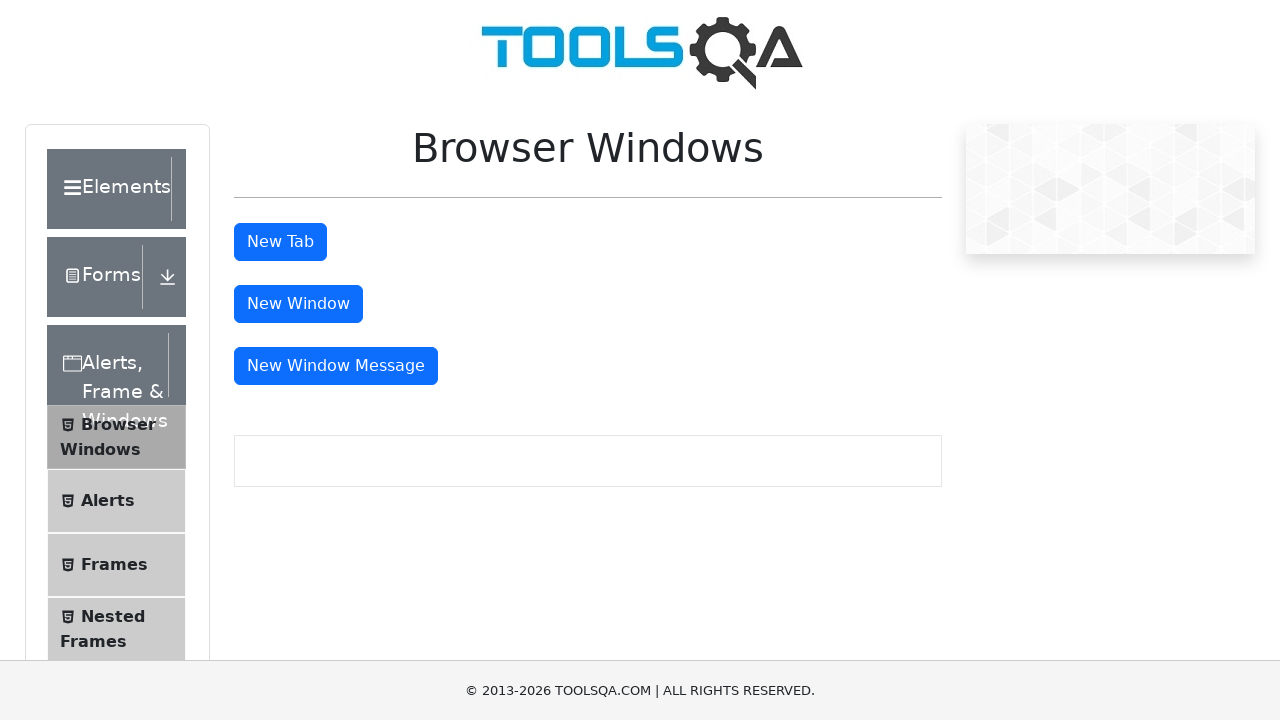

Clicked button to open new browser window at (298, 304) on #windowButton
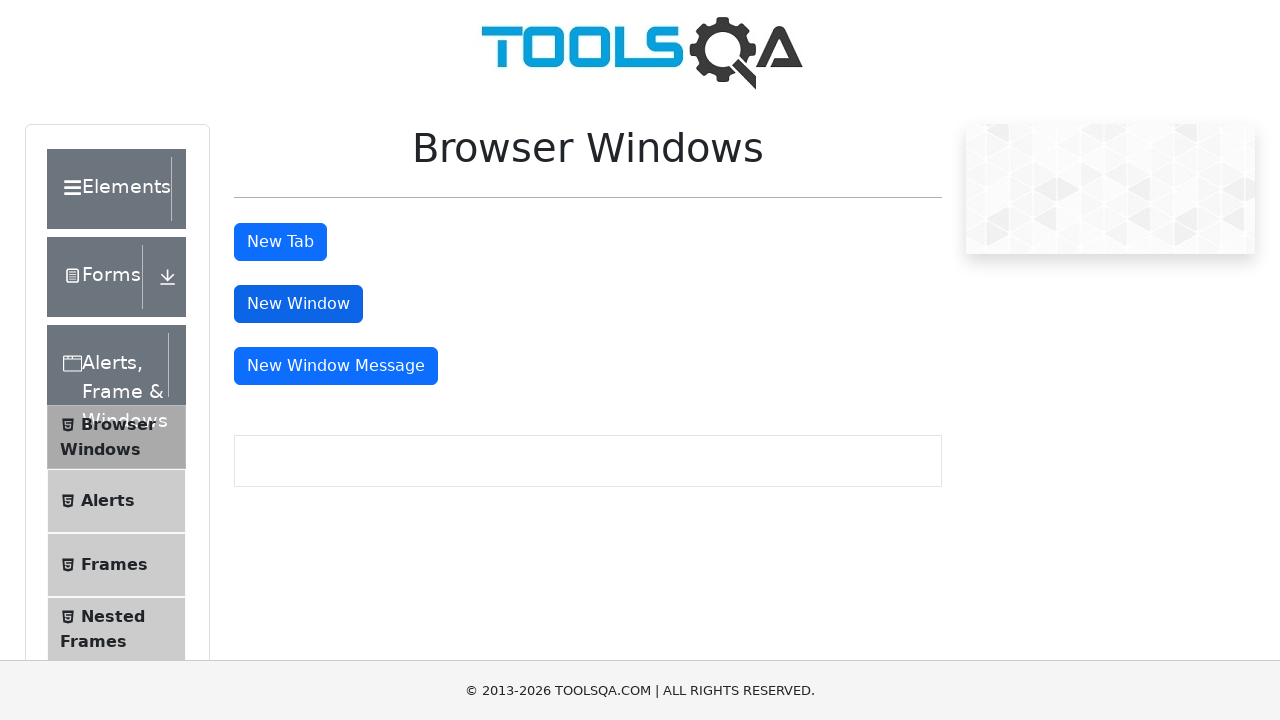

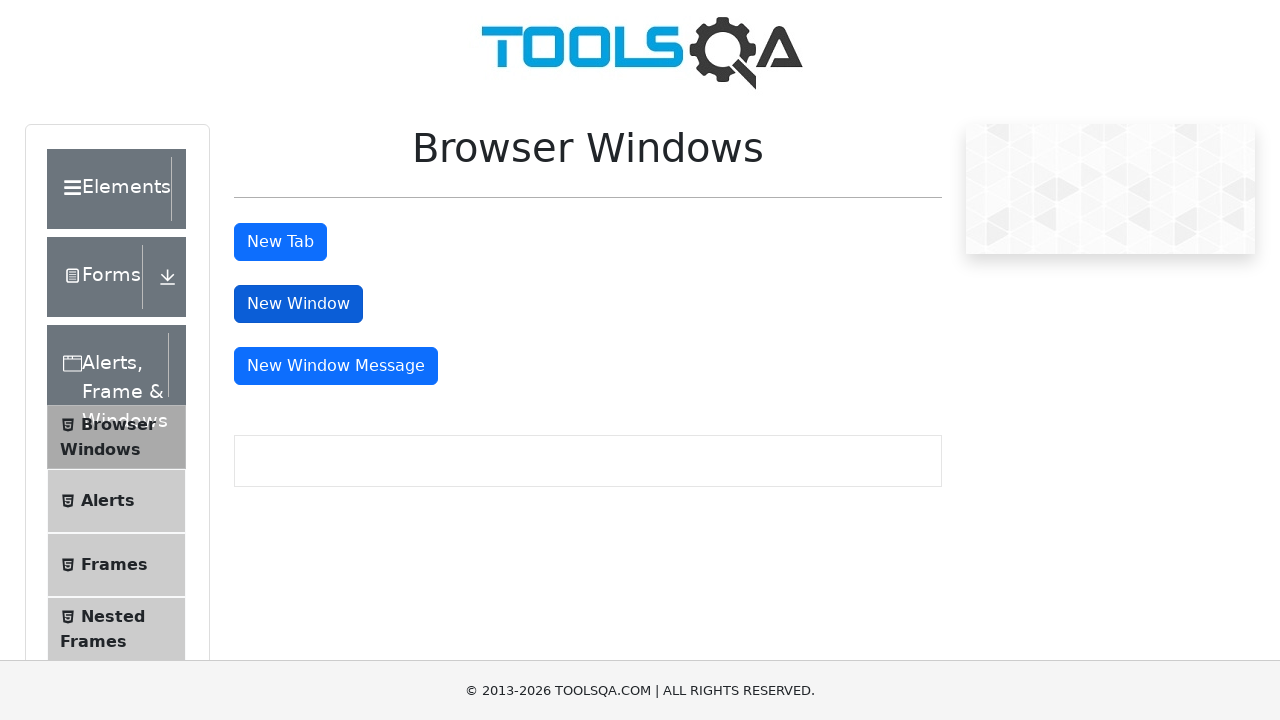